Tests adding specific grocery items (Cucumber, Brocolli, Beetroot) to cart on an e-commerce practice site by iterating through products and clicking "Add to cart" for matching items

Starting URL: https://rahulshettyacademy.com/seleniumPractise/

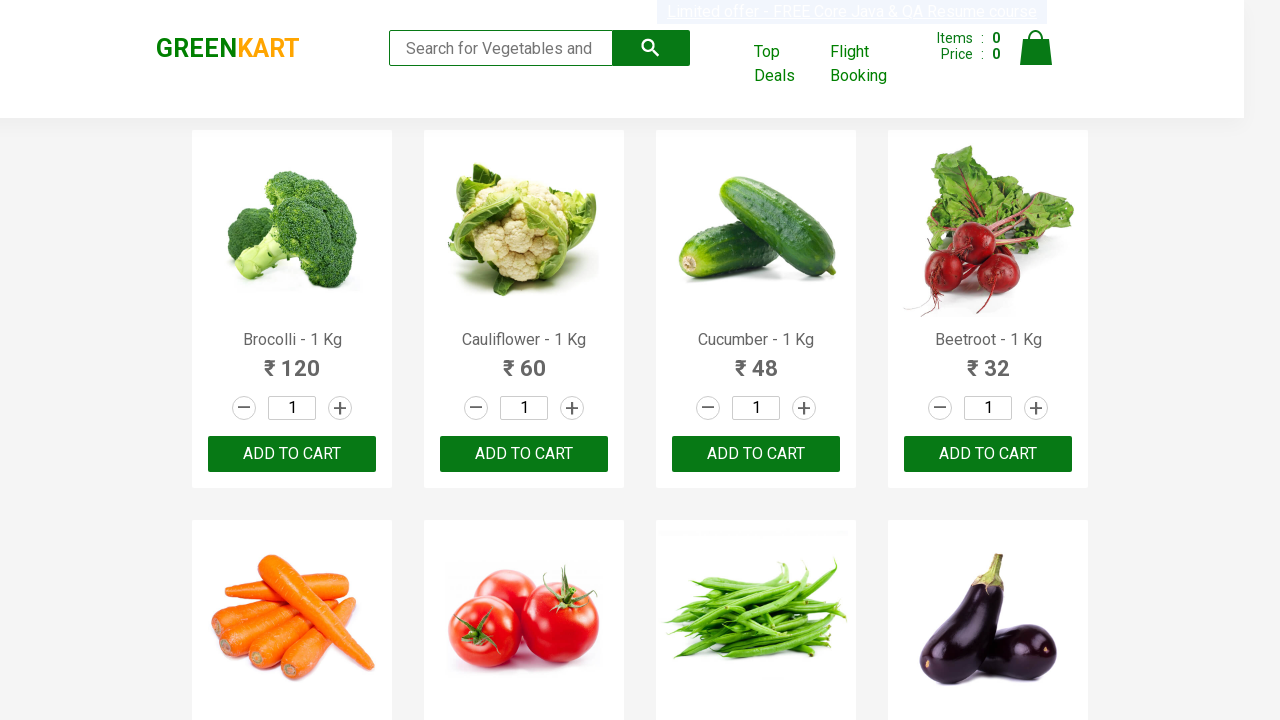

Waited for product names to load on the page
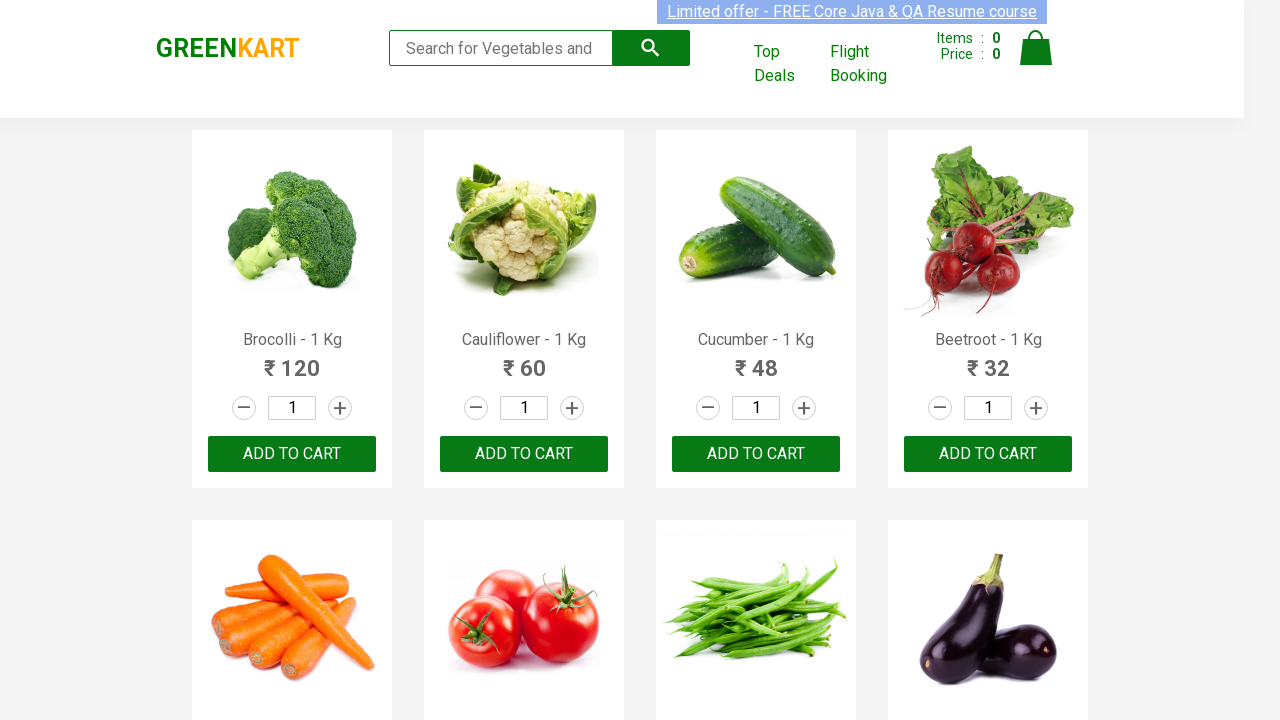

Retrieved all product name elements from the page
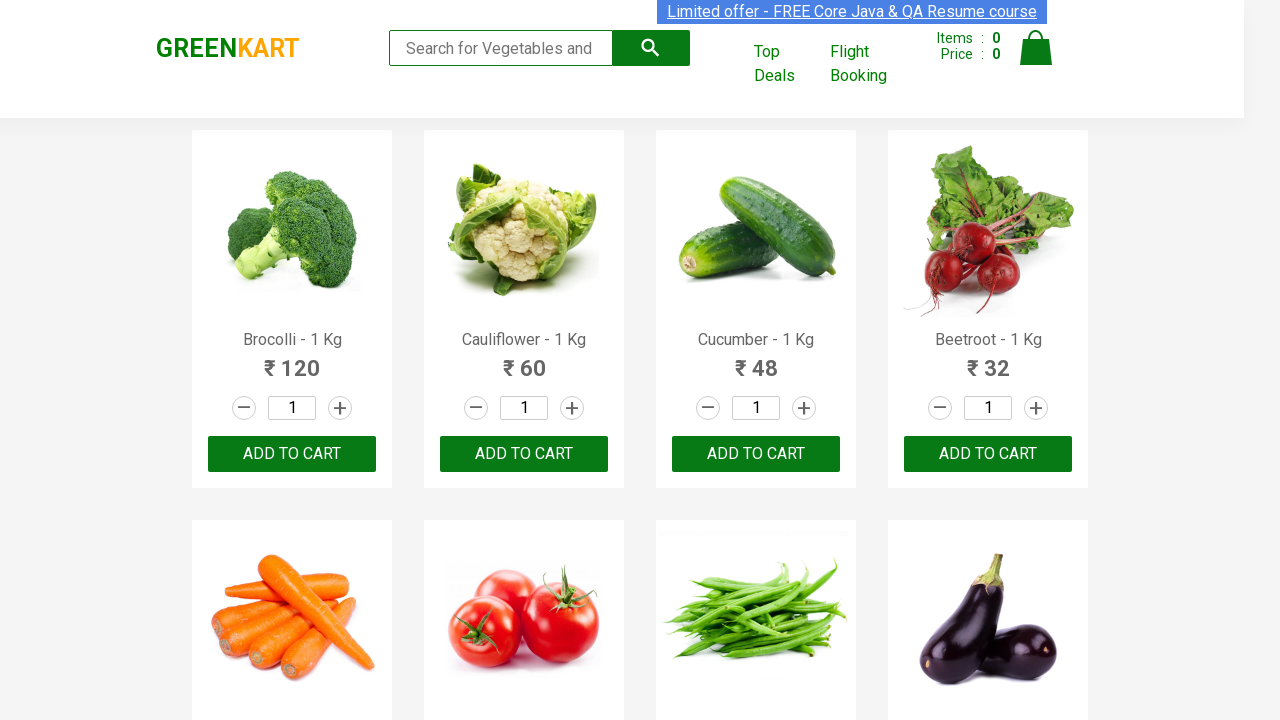

Retrieved text content from product at index 0
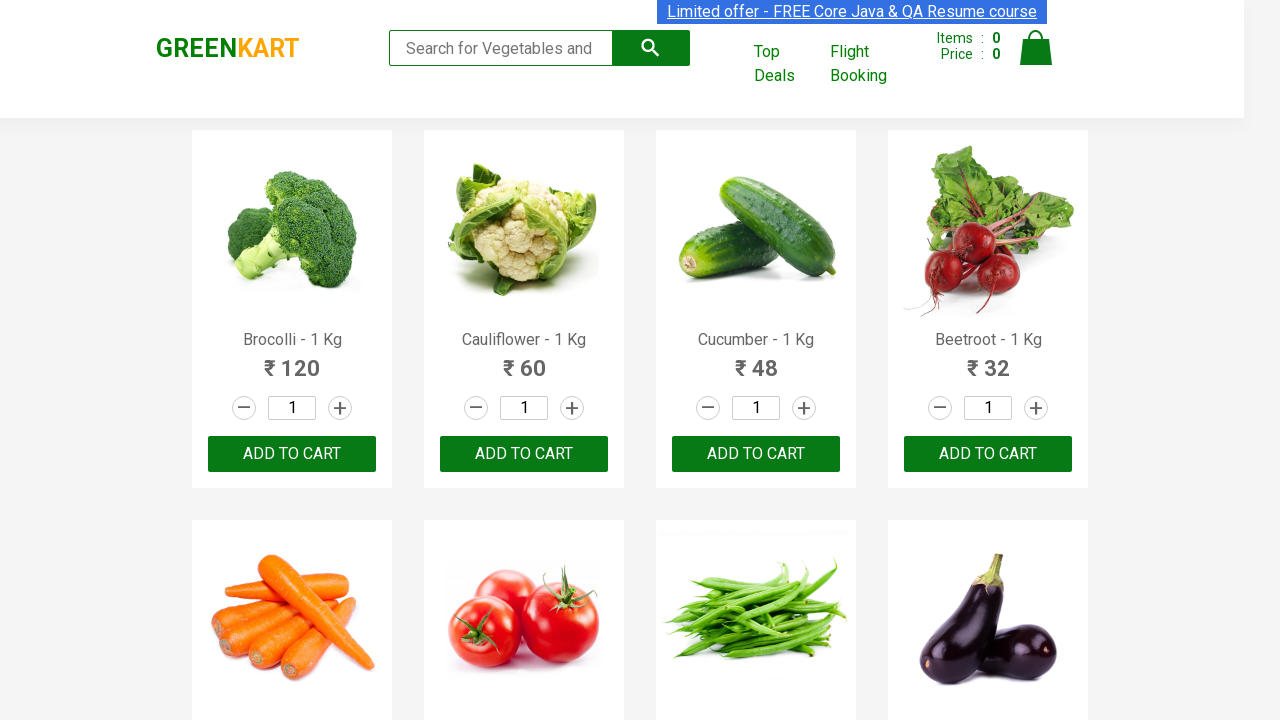

Found matching product 'Brocolli' at index 0
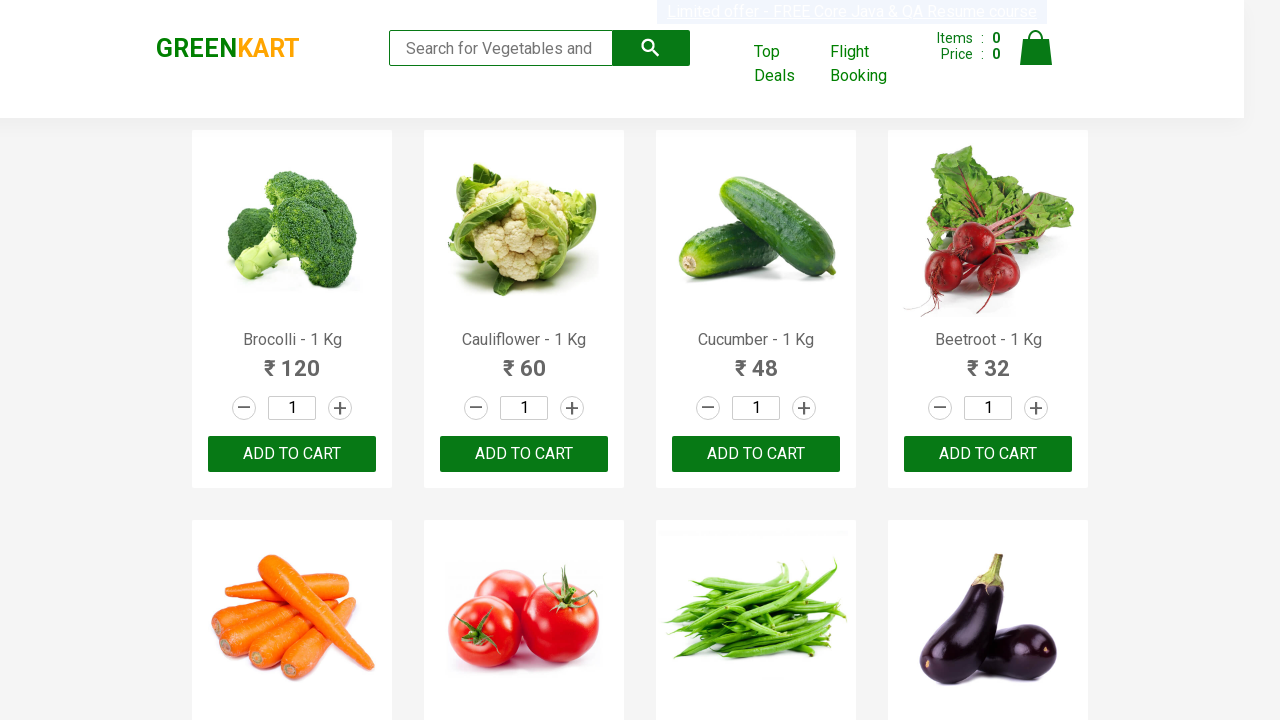

Clicked 'Add to cart' button for 'Brocolli' at (292, 454) on xpath=//div[@class='product-action']/button >> nth=0
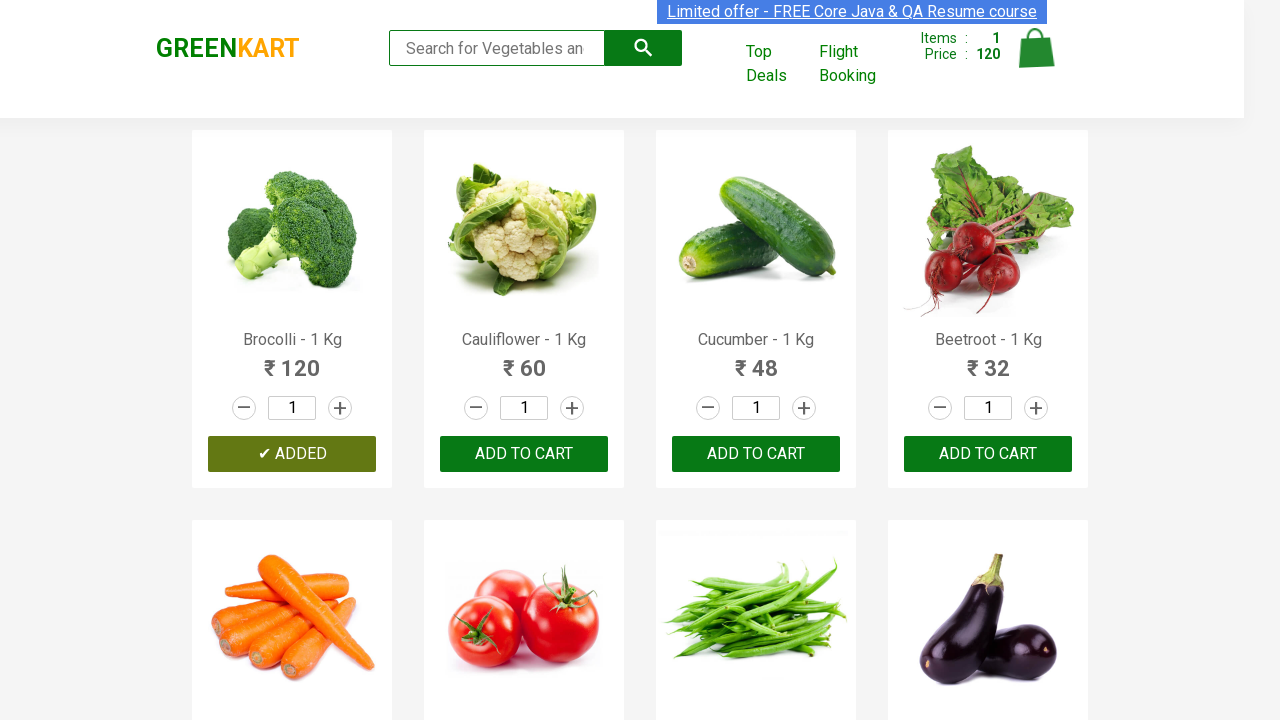

Retrieved text content from product at index 1
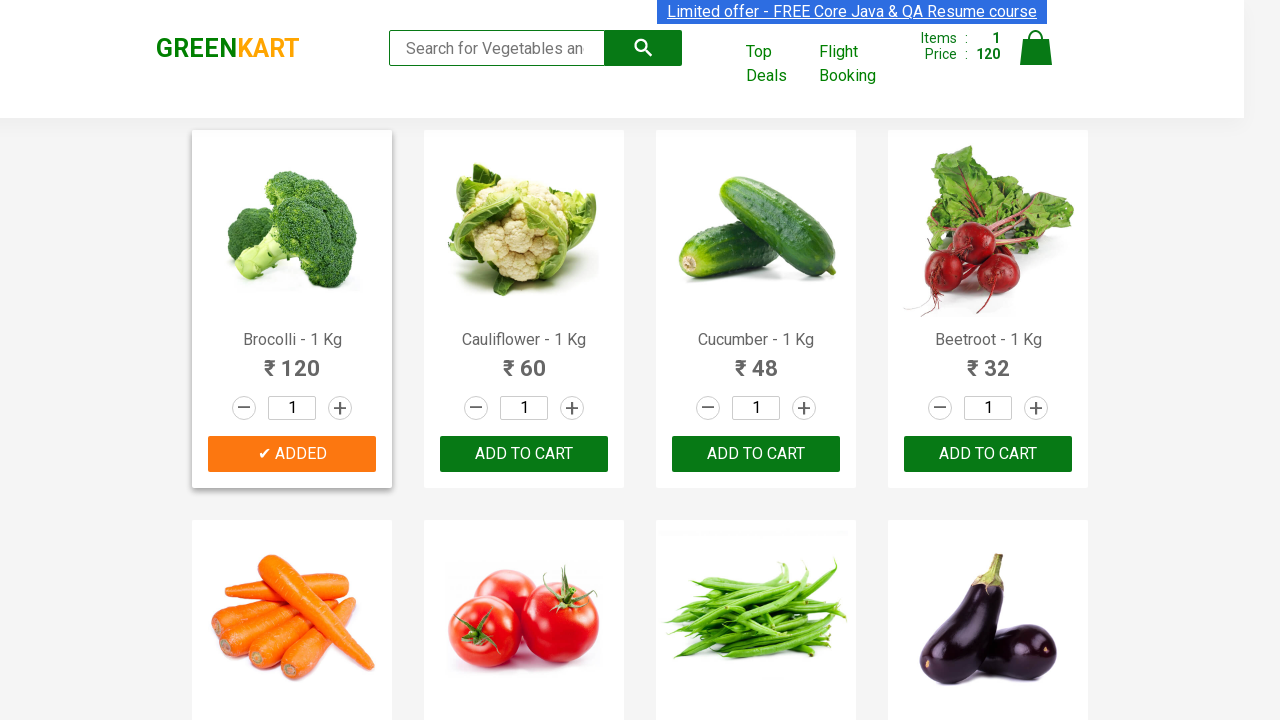

Retrieved text content from product at index 2
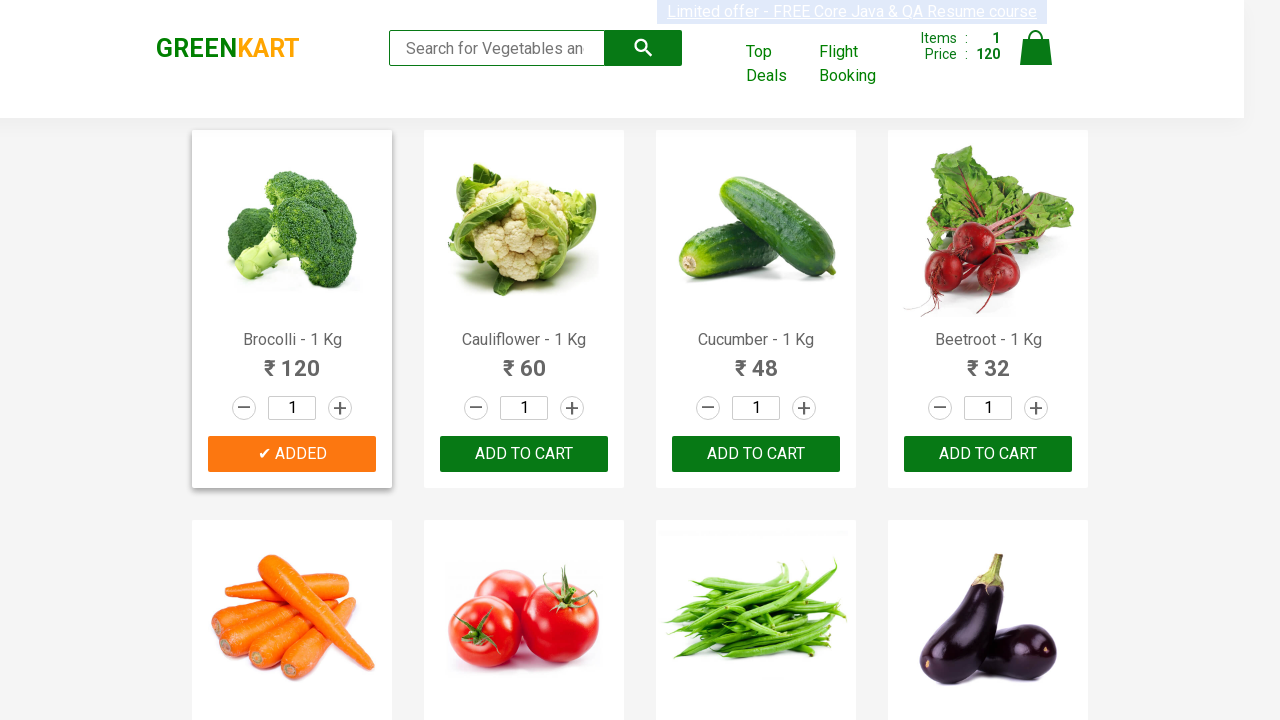

Found matching product 'Cucumber' at index 2
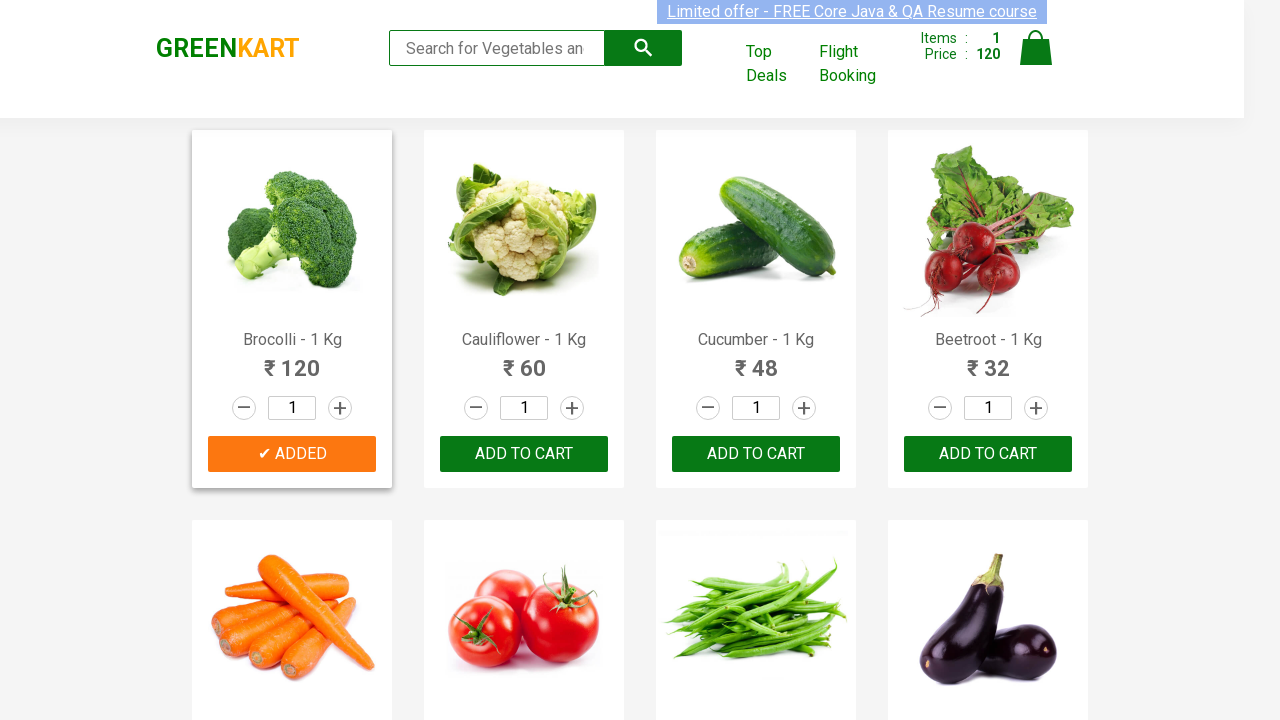

Clicked 'Add to cart' button for 'Cucumber' at (756, 454) on xpath=//div[@class='product-action']/button >> nth=2
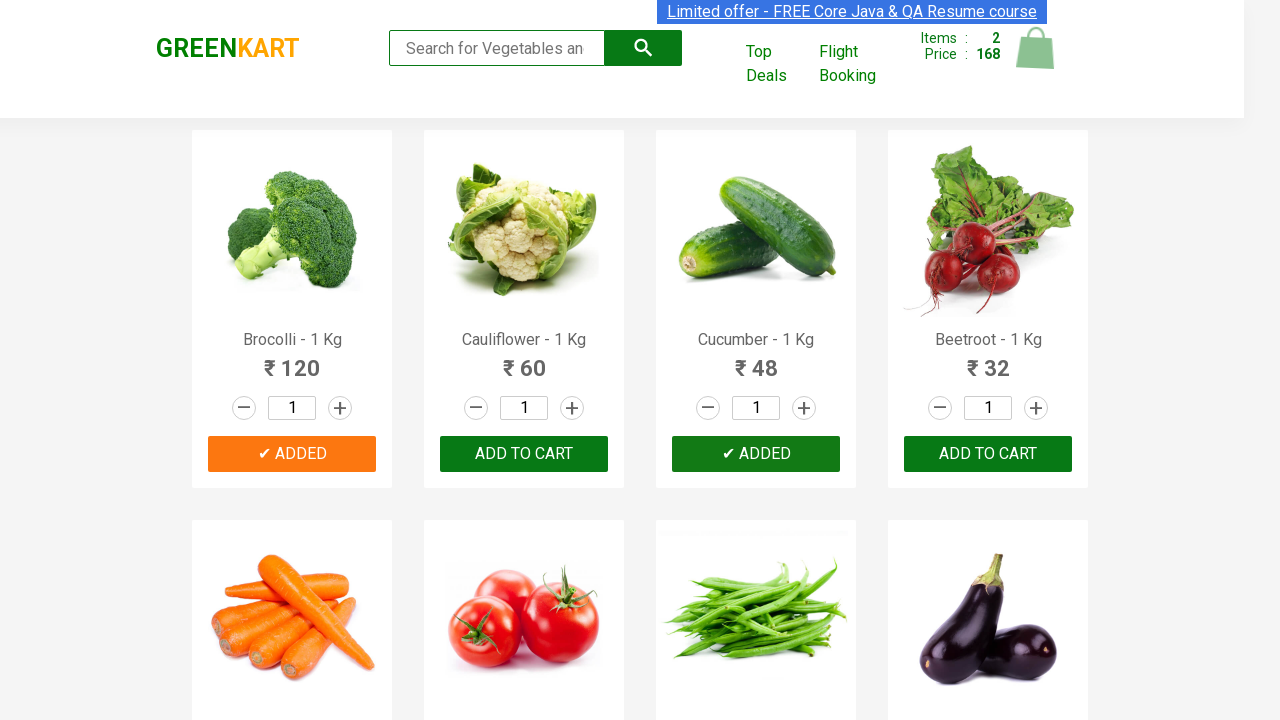

Retrieved text content from product at index 3
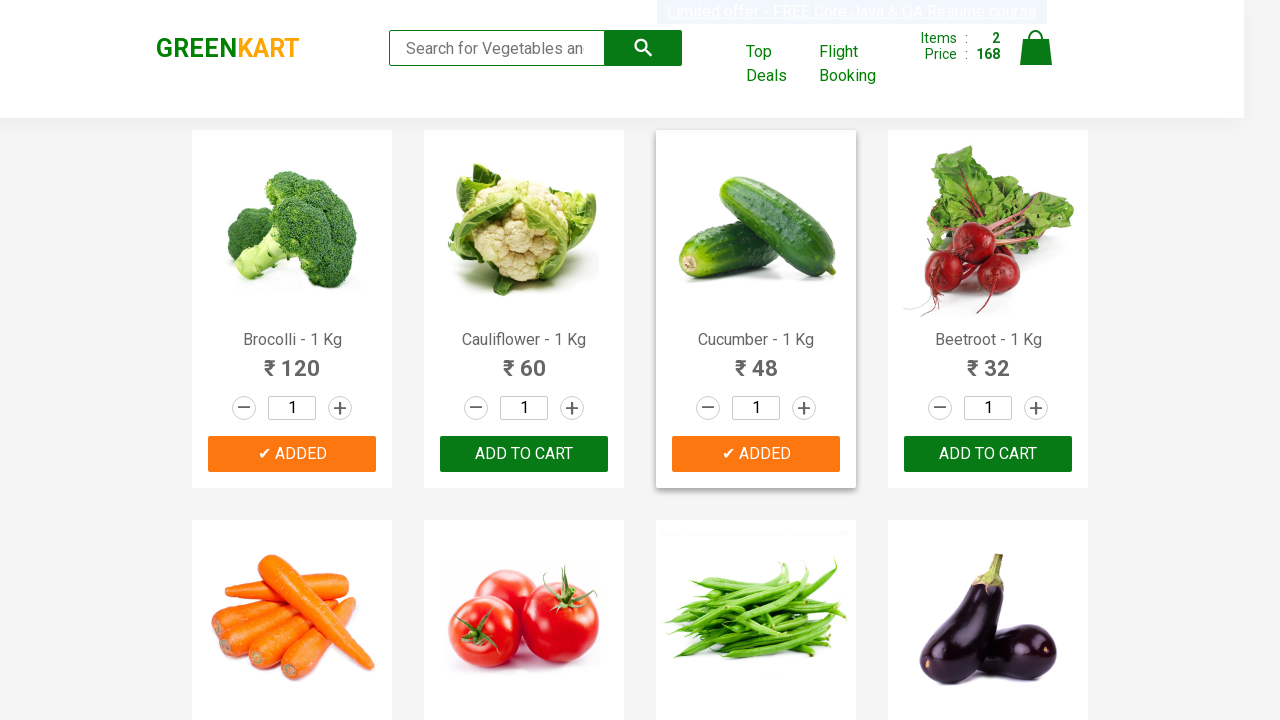

Found matching product 'Beetroot' at index 3
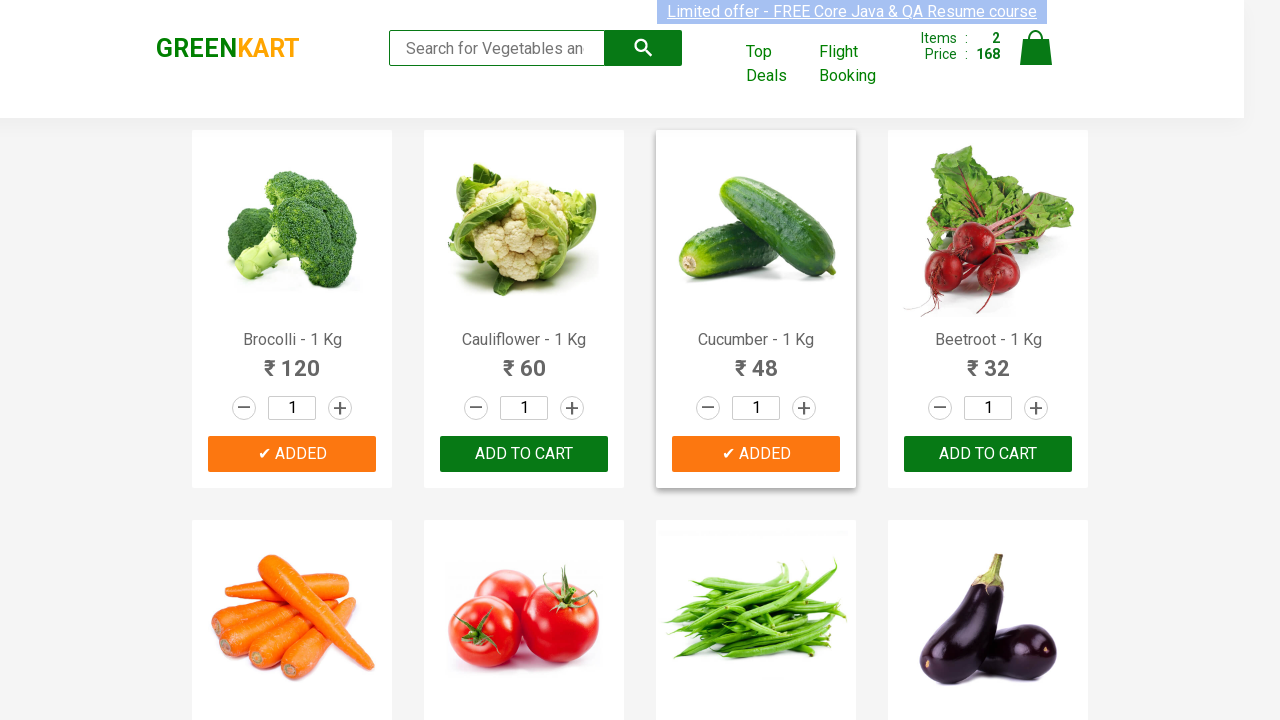

Clicked 'Add to cart' button for 'Beetroot' at (988, 454) on xpath=//div[@class='product-action']/button >> nth=3
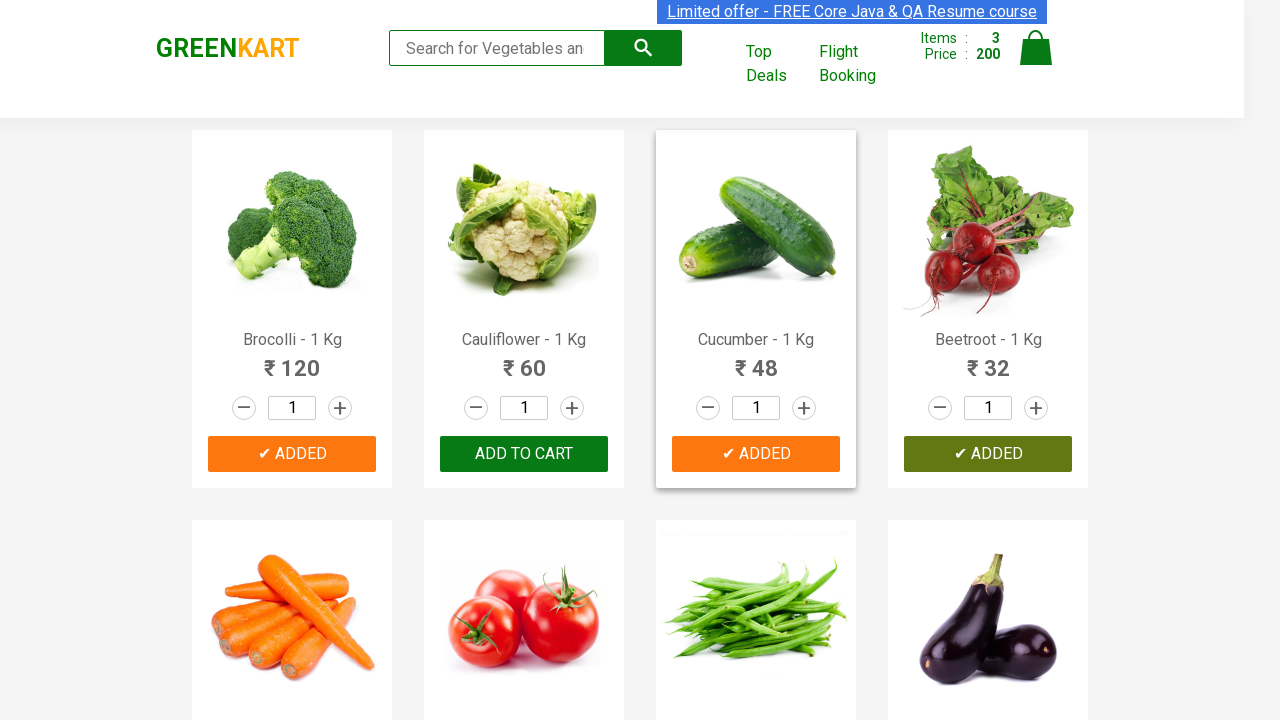

All 3 required items have been added to cart
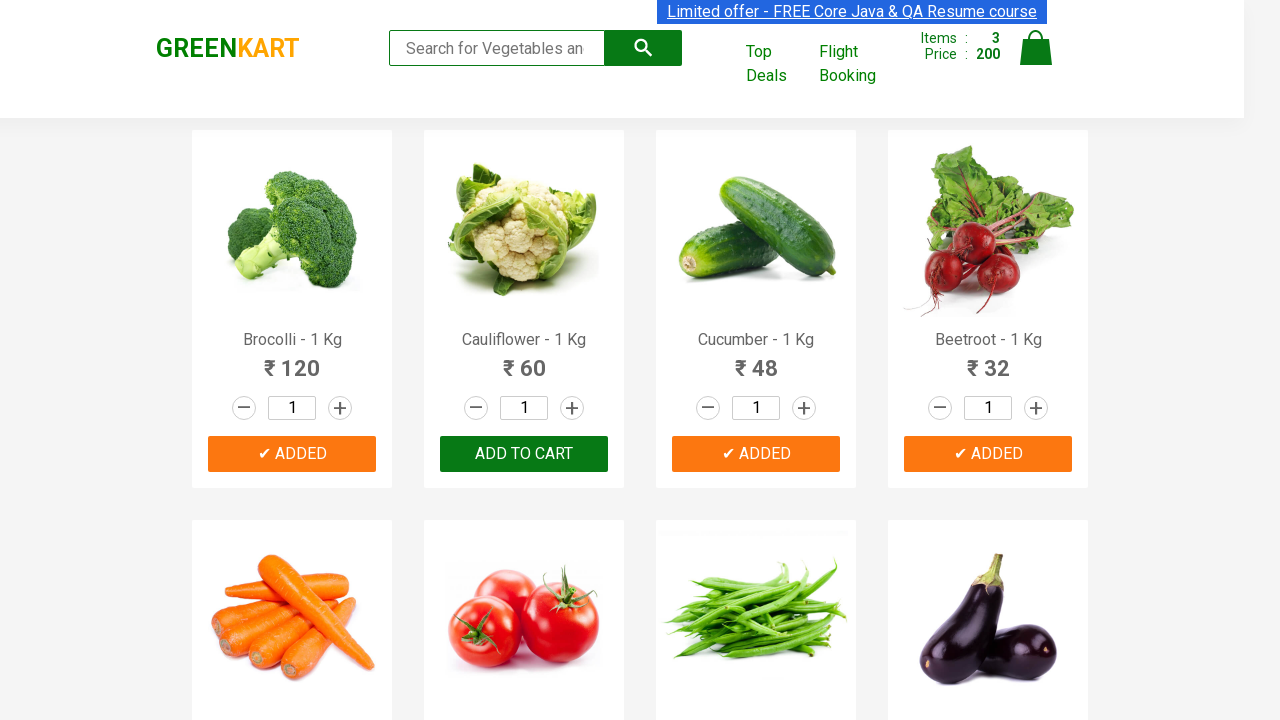

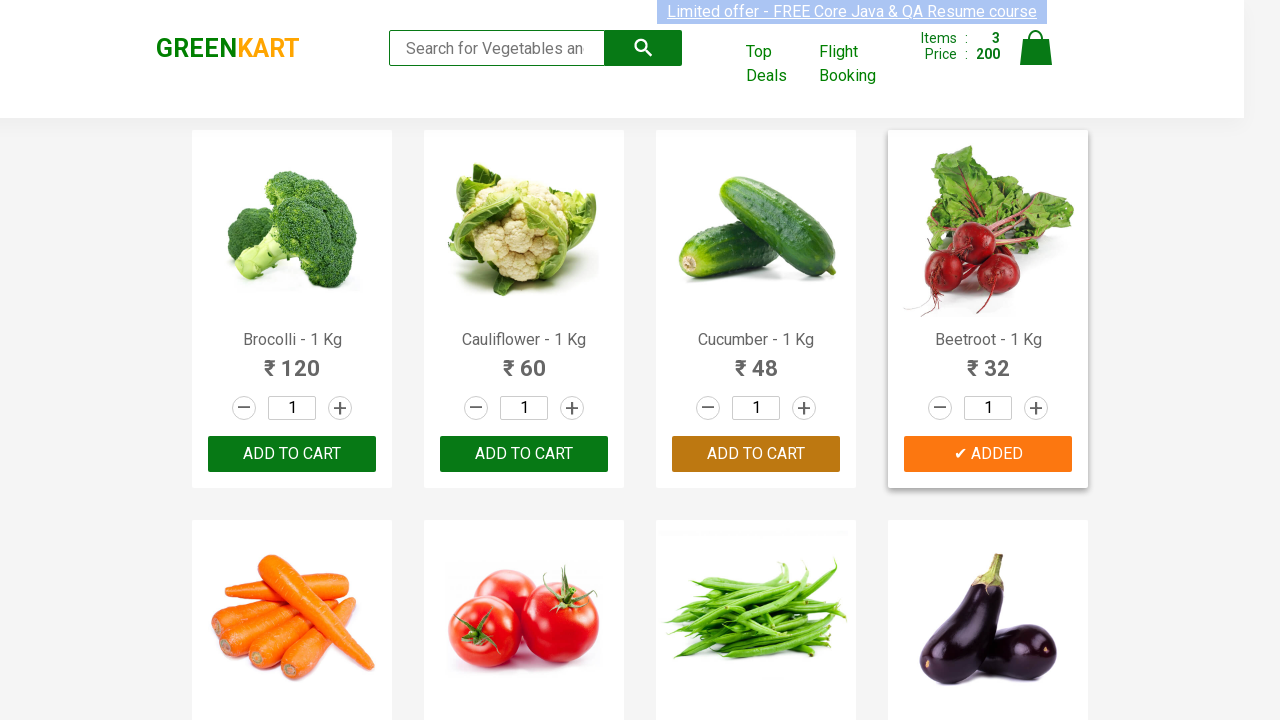